Tests alert handling functionality by entering text and accepting an alert dialog

Starting URL: https://www.rahulshettyacademy.com/AutomationPractice/

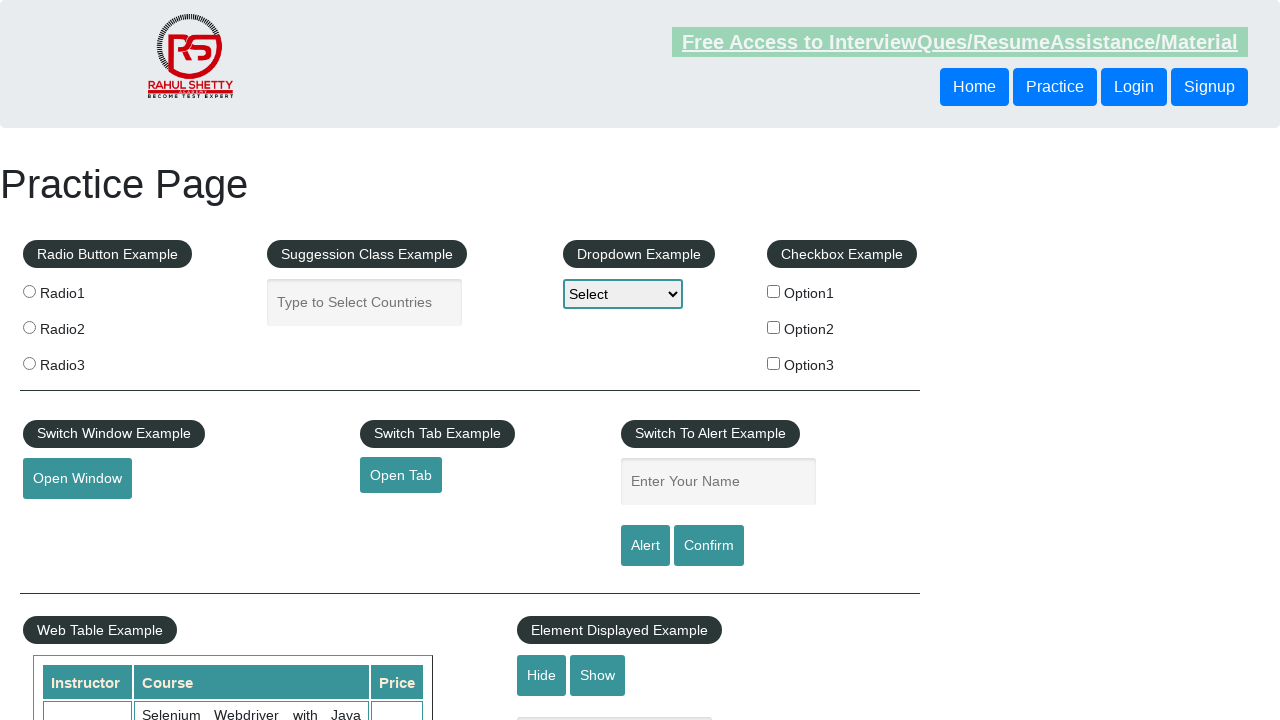

Filled name textbox with 'Hi Deepali' on #name
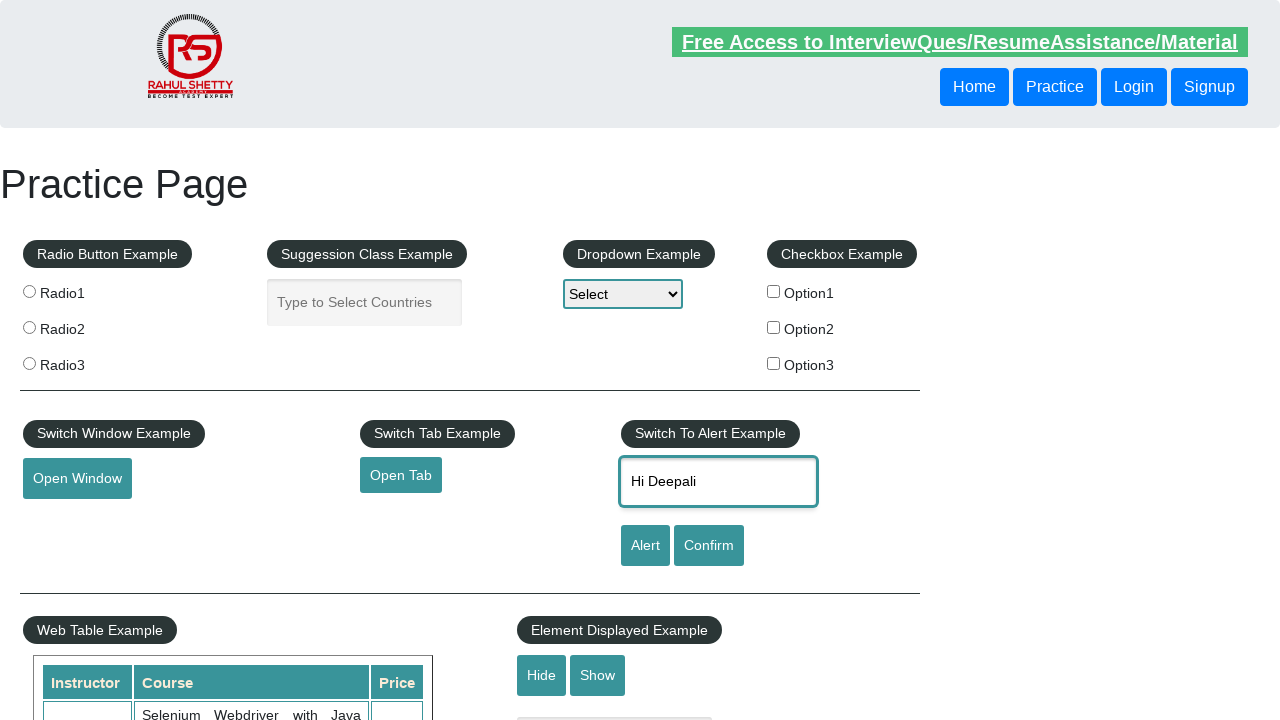

Set up dialog handler to accept alerts
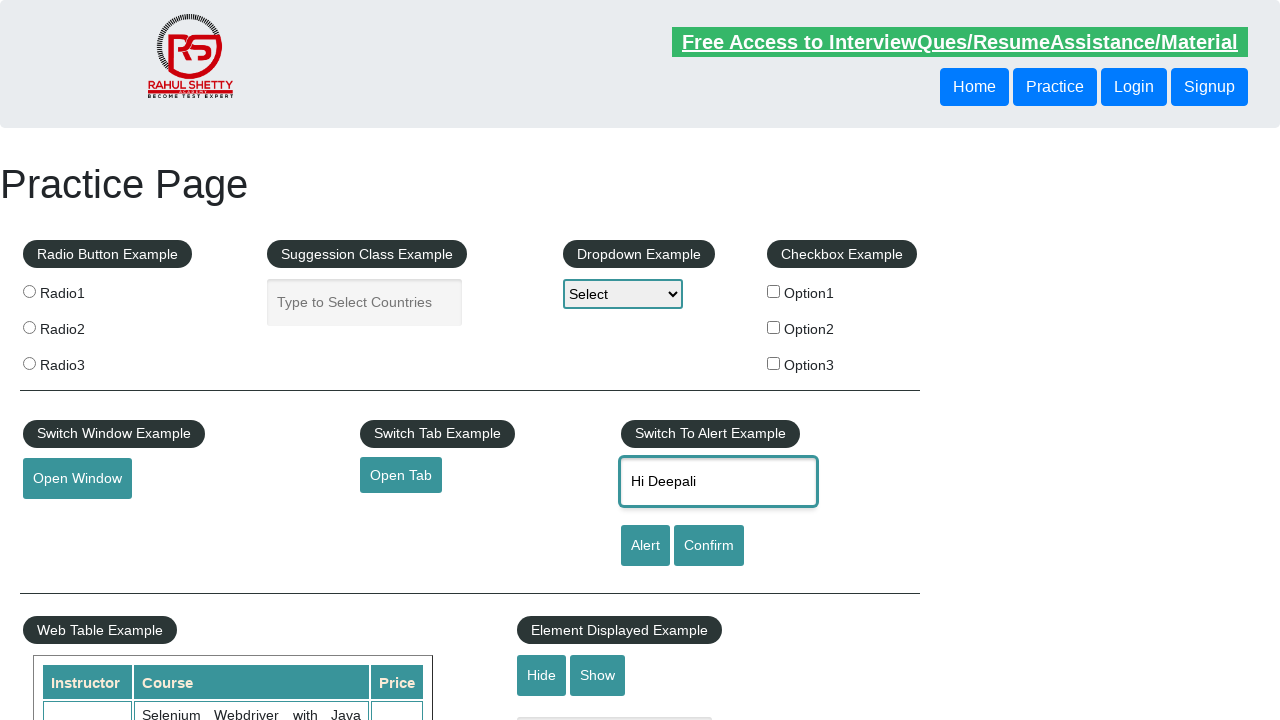

Clicked alert button to trigger alert dialog at (645, 546) on #alertbtn
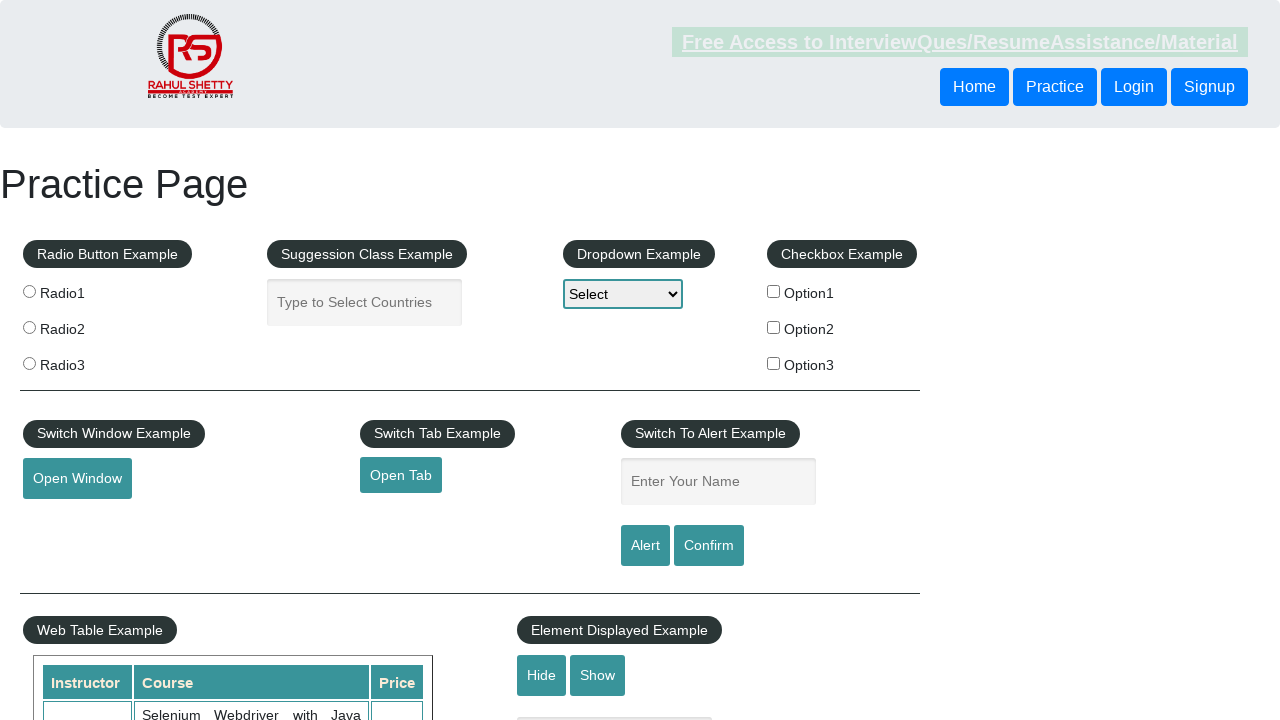

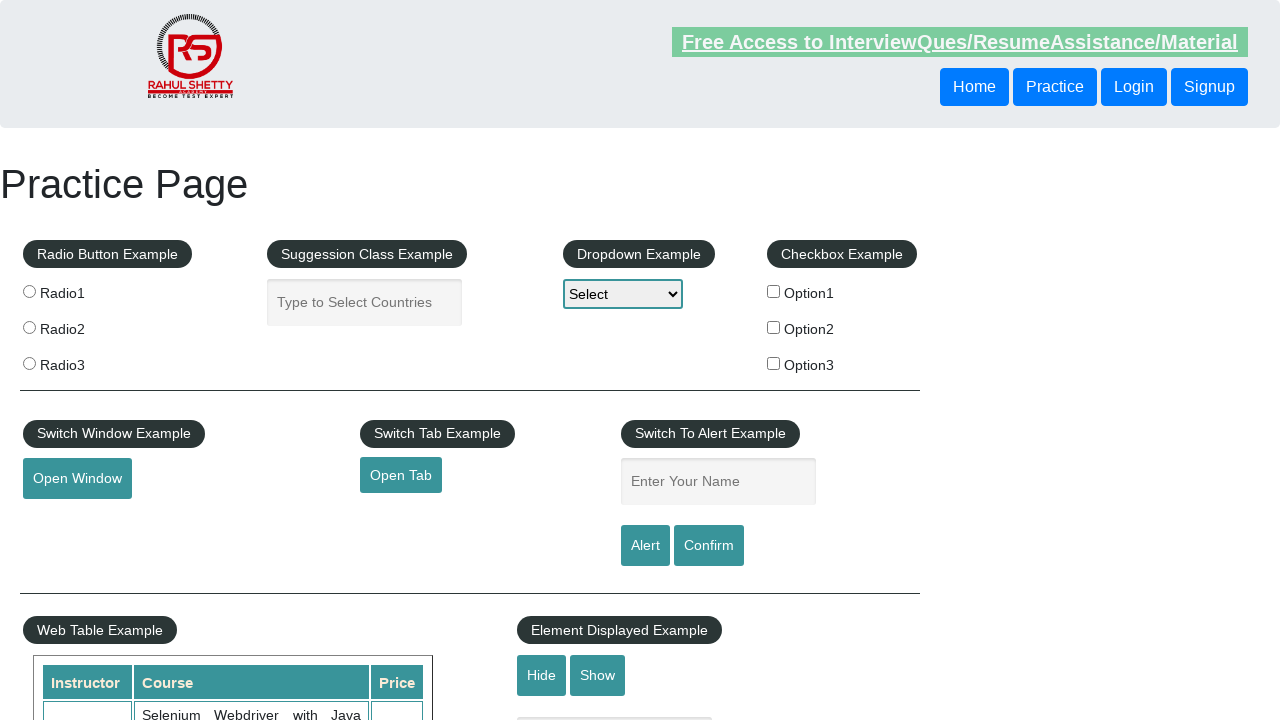